Tests handling multiple browser tabs by clicking a link that opens a new tab, switching to the new tab to verify content, then closing it and switching back to the original tab

Starting URL: https://the-internet.herokuapp.com/windows

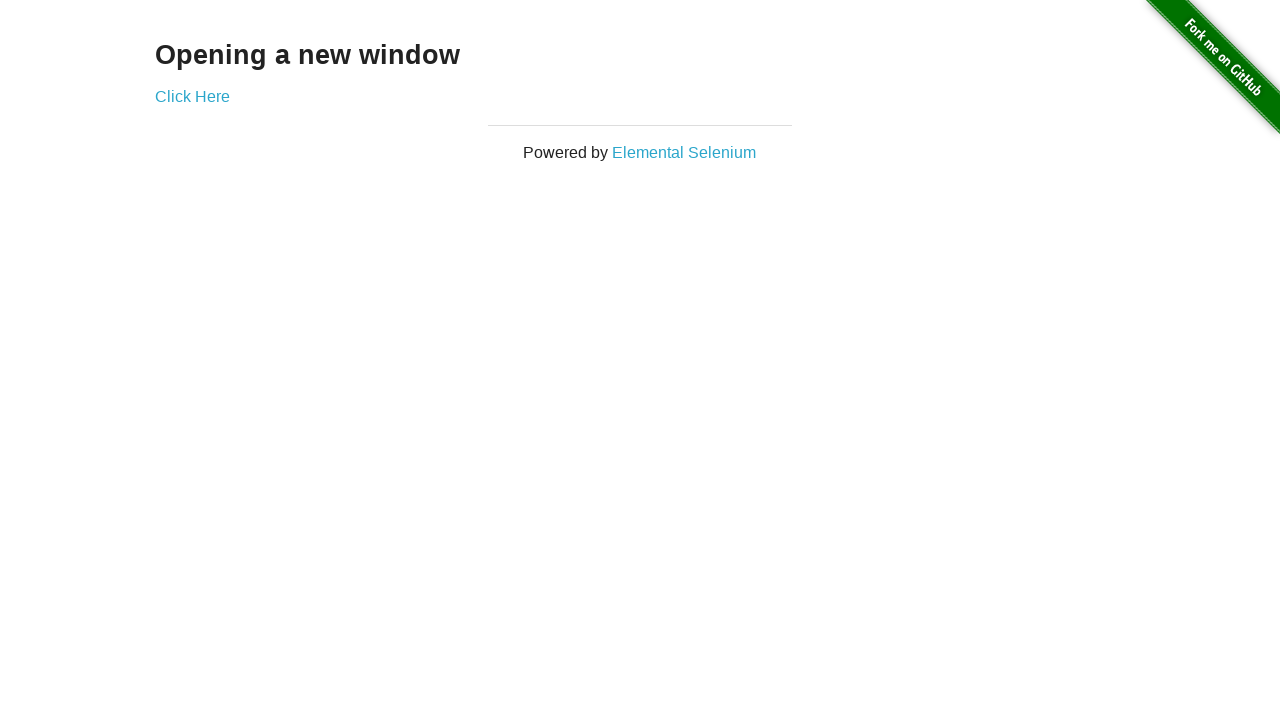

Clicked link that opens a new tab at (192, 96) on xpath=//a[text()='Click Here']
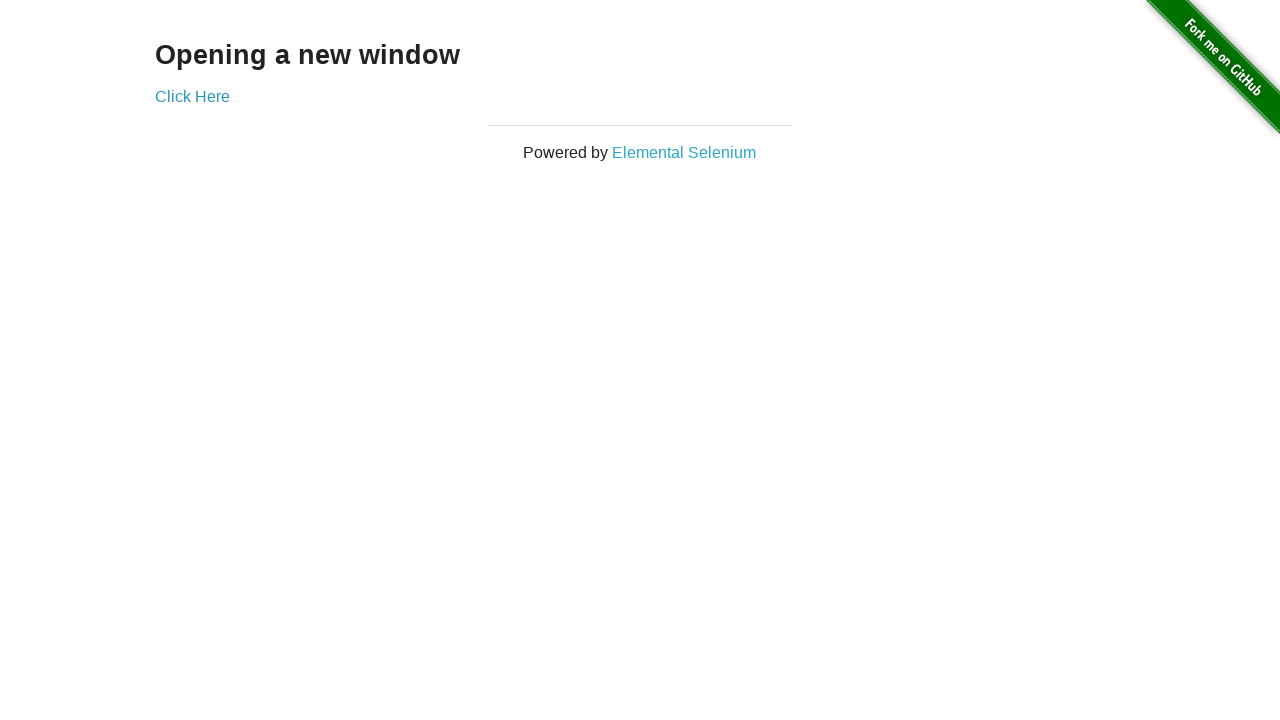

Captured new tab reference
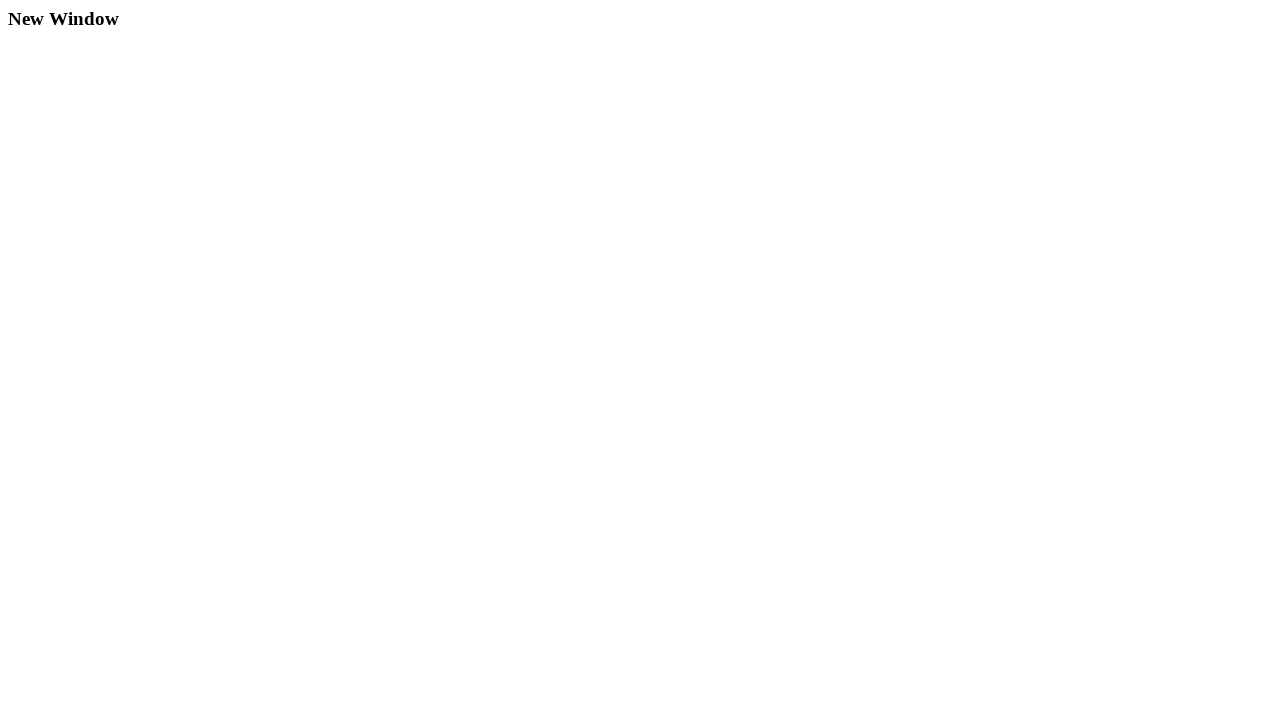

New tab finished loading
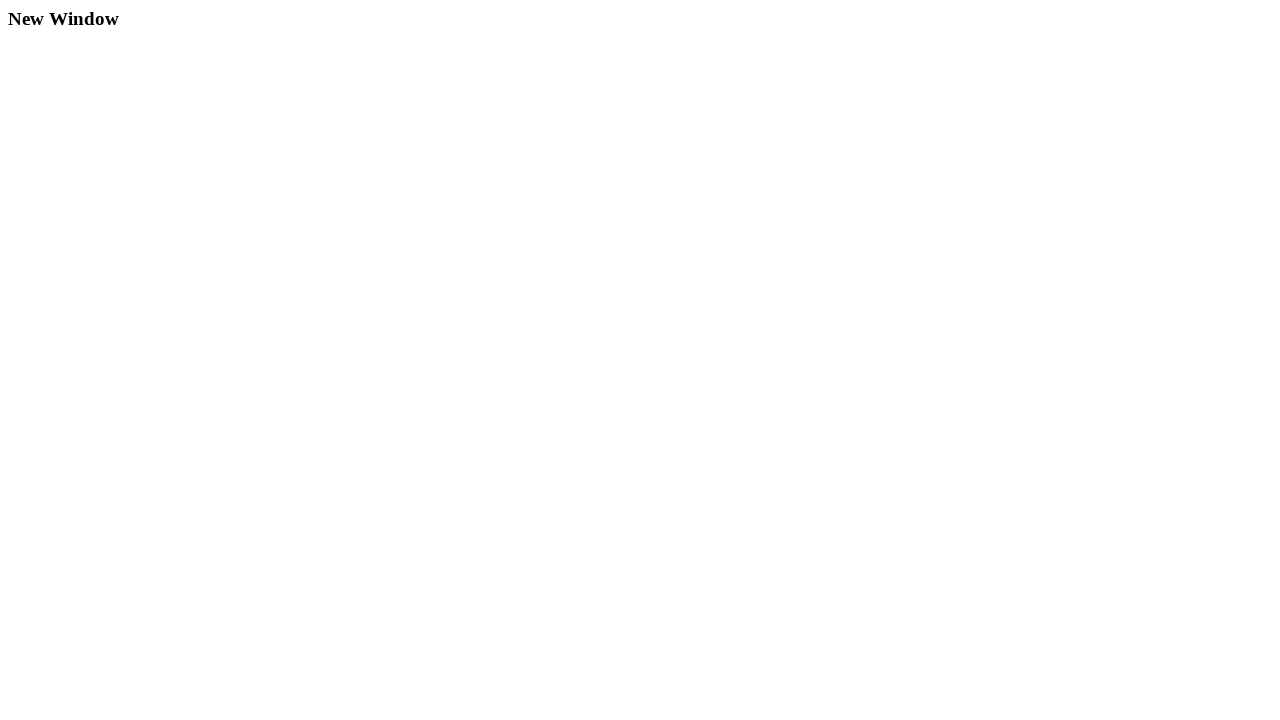

Verified h3 element is present on new tab
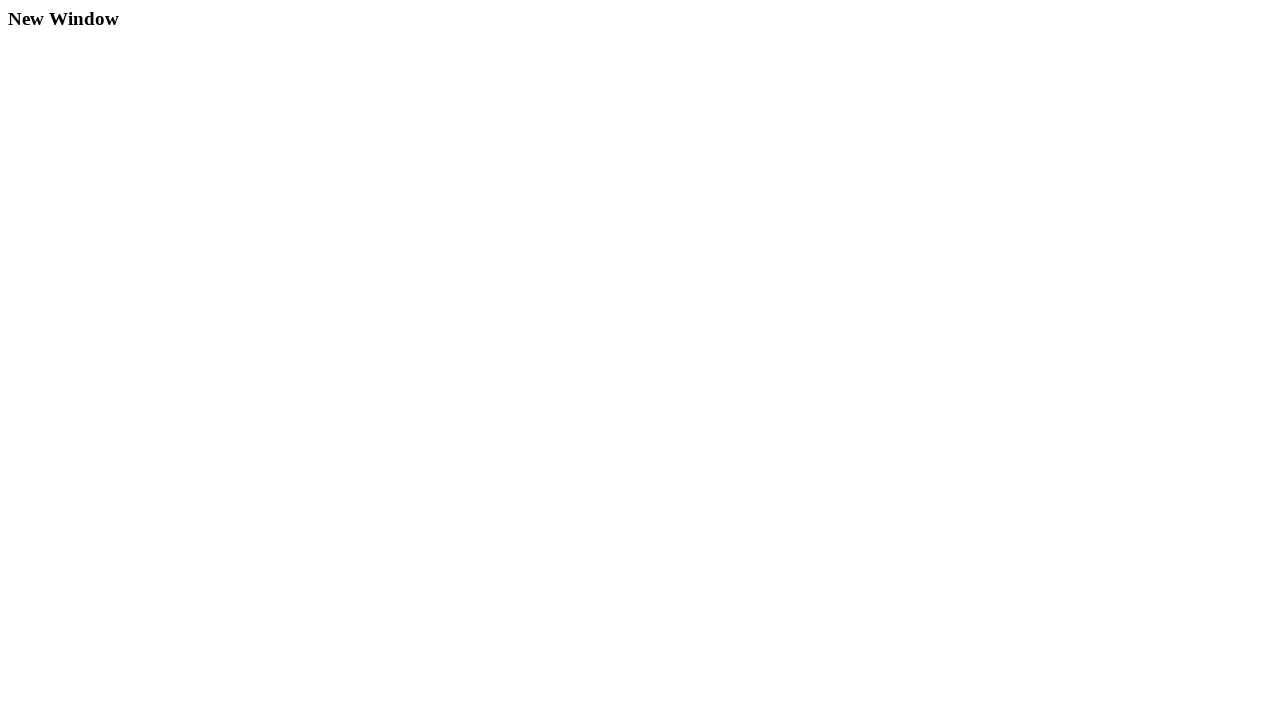

Closed the new tab
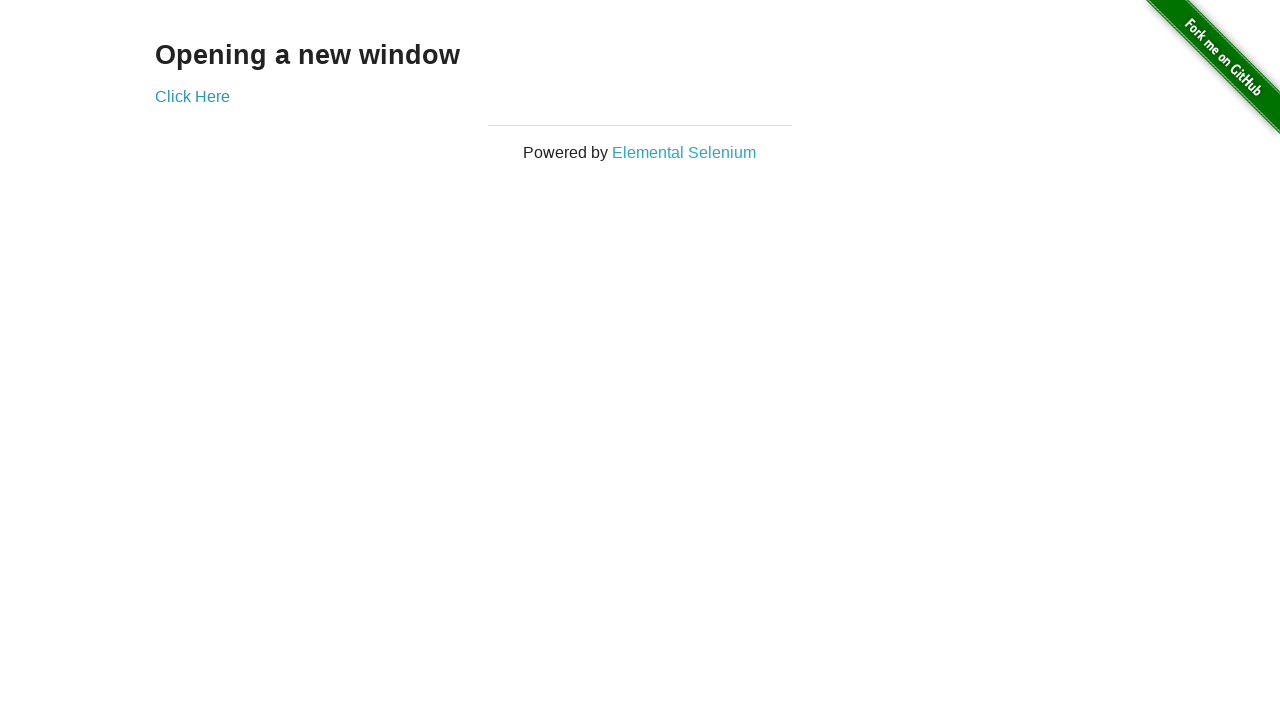

Verified original tab is still active with link present
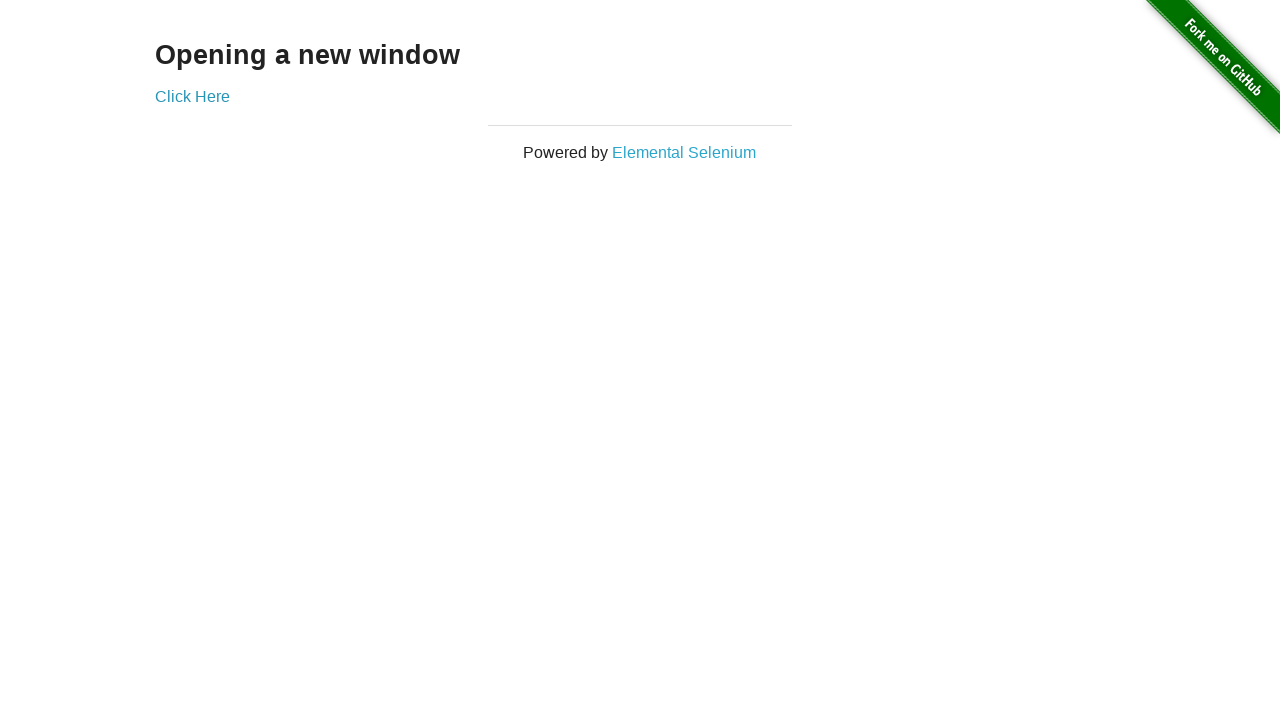

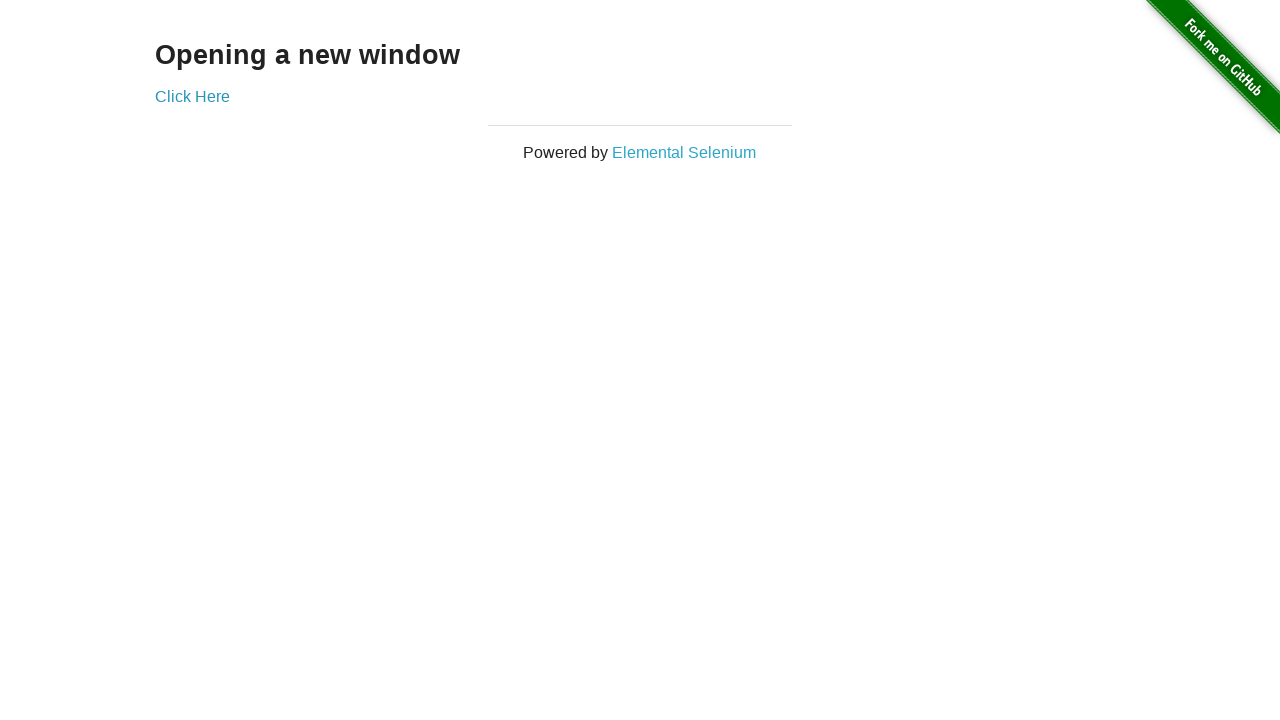